Tests newsletter signup on Product Hunt by filling in an email address and clicking the subscribe/submit button

Starting URL: https://www.producthunt.com/newsletter

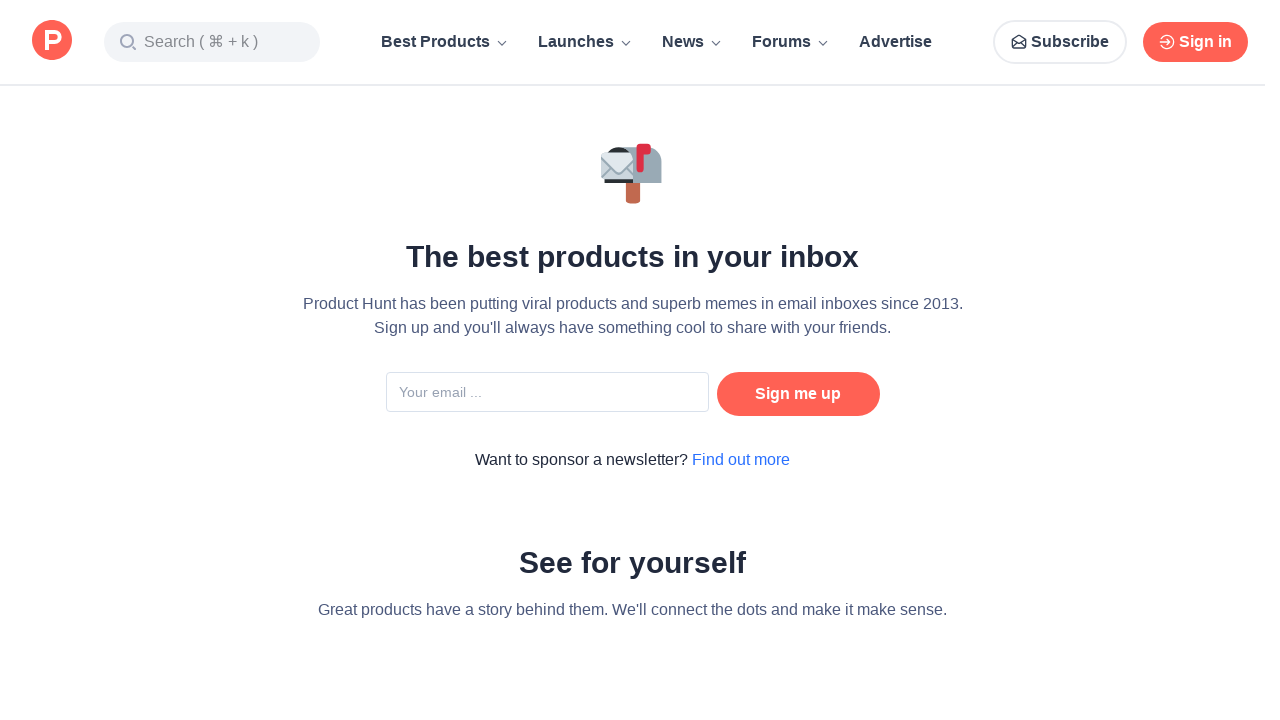

Waited for page to reach networkidle state
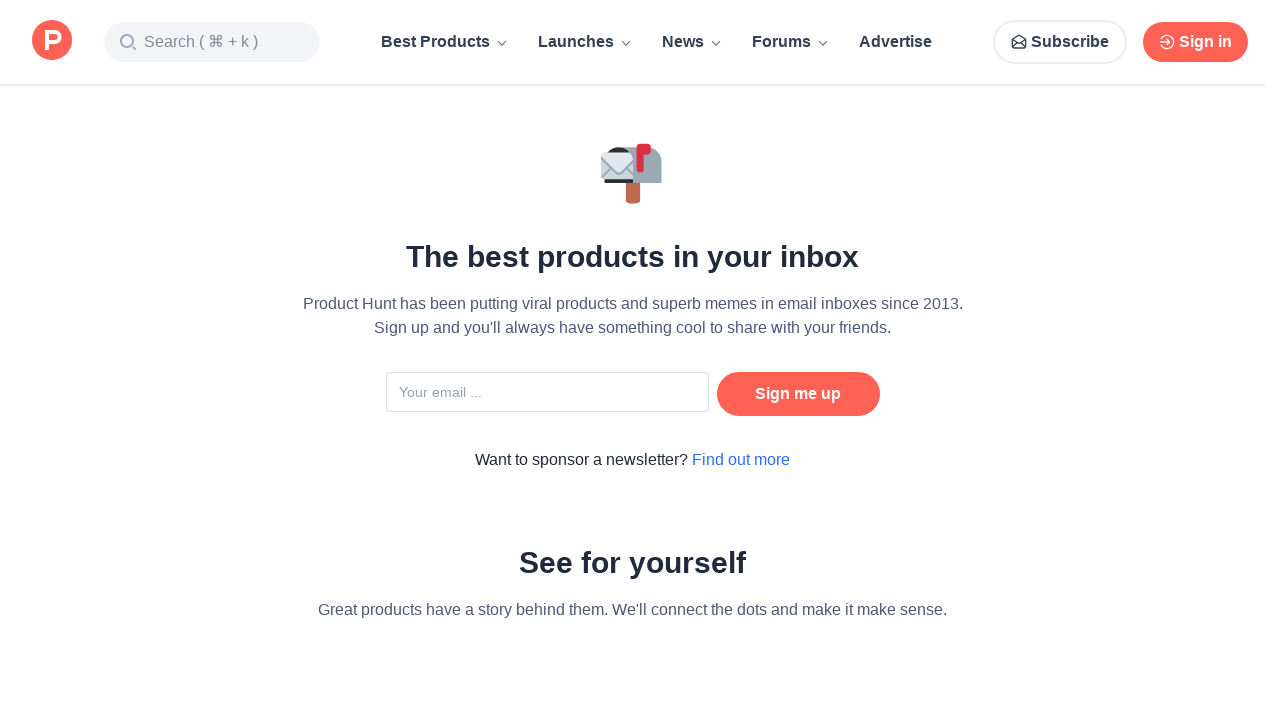

Filled email input field with testuser7294@example.com on input[name*="email" i] >> nth=0
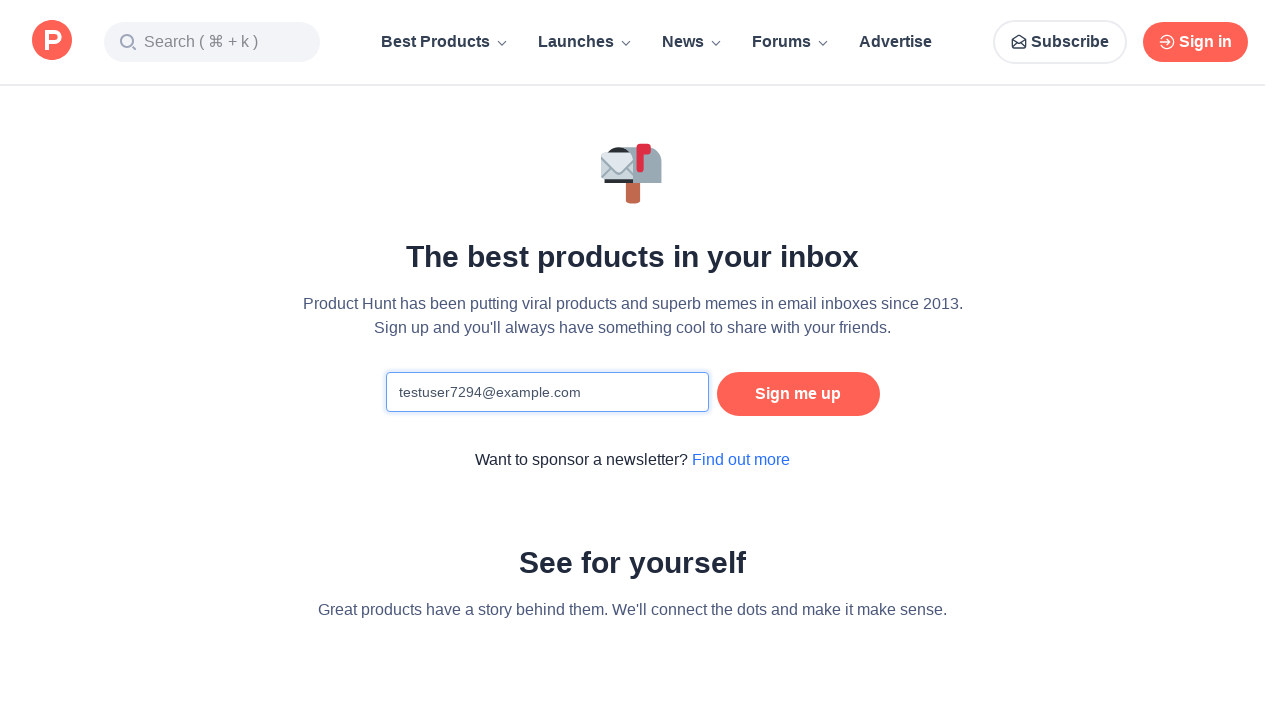

Clicked submit button to subscribe to Product Hunt newsletter at (798, 394) on button[type="submit"] >> nth=0
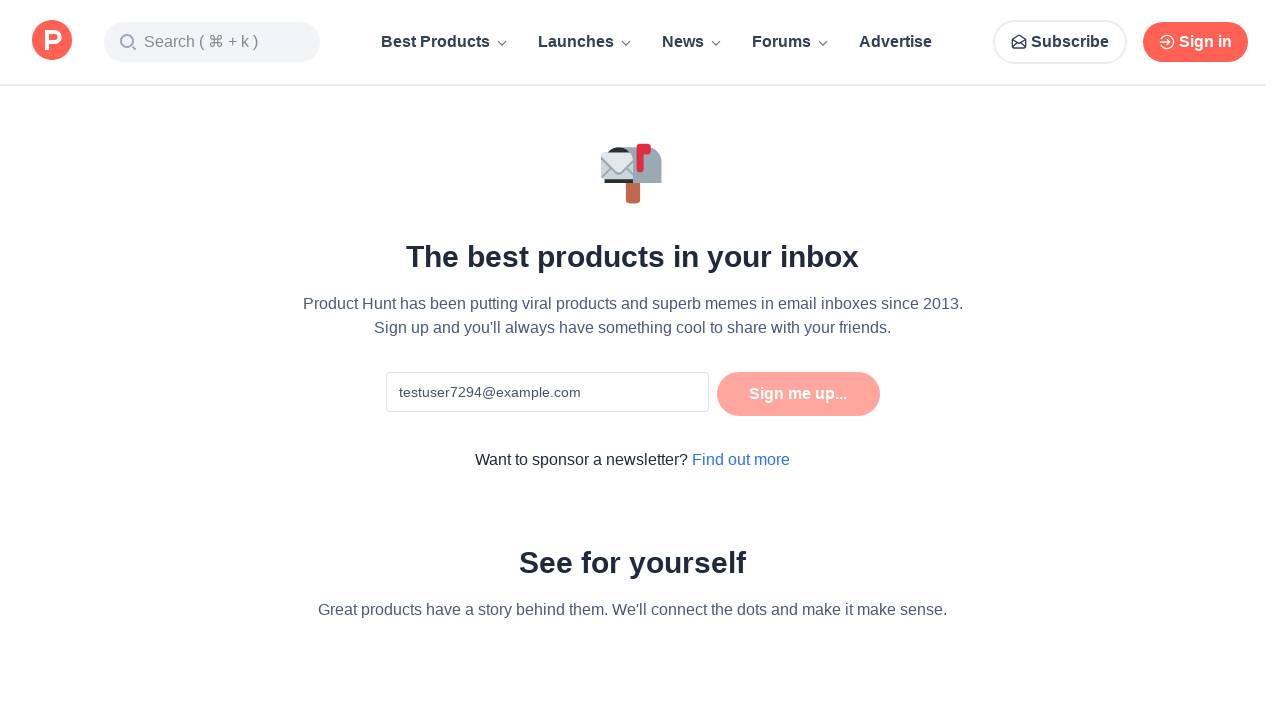

Waited 3 seconds for newsletter signup response
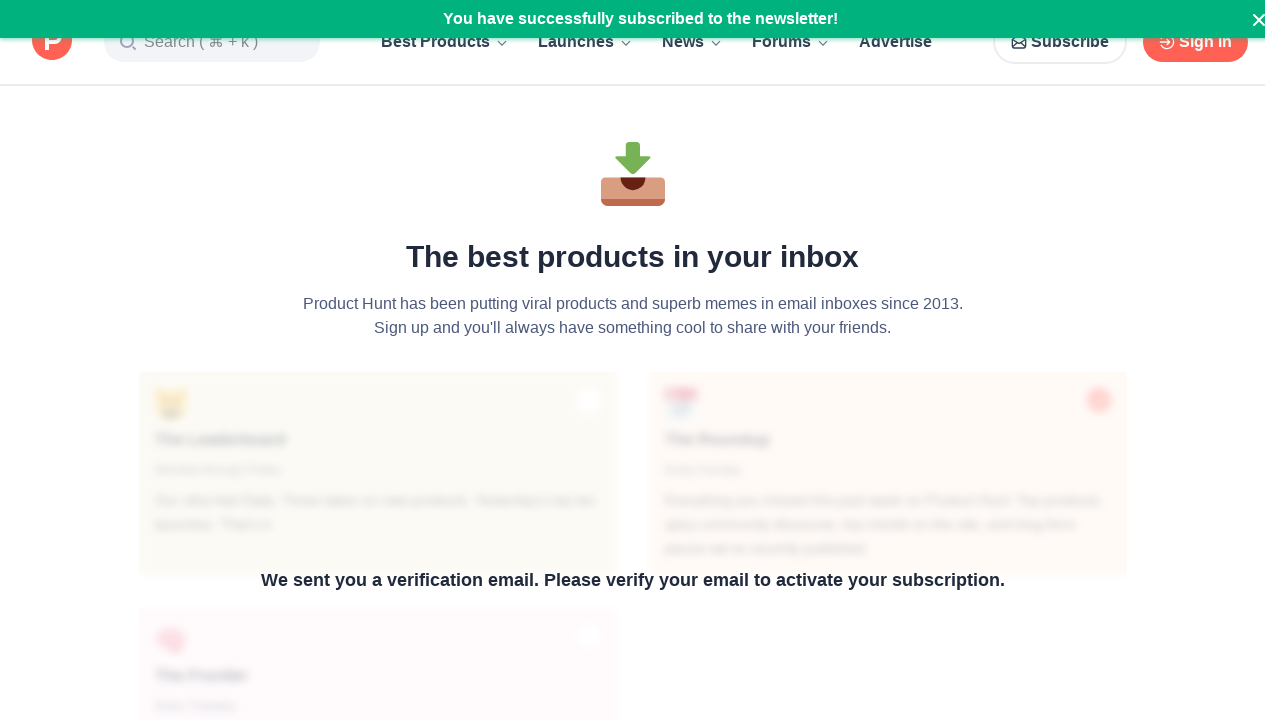

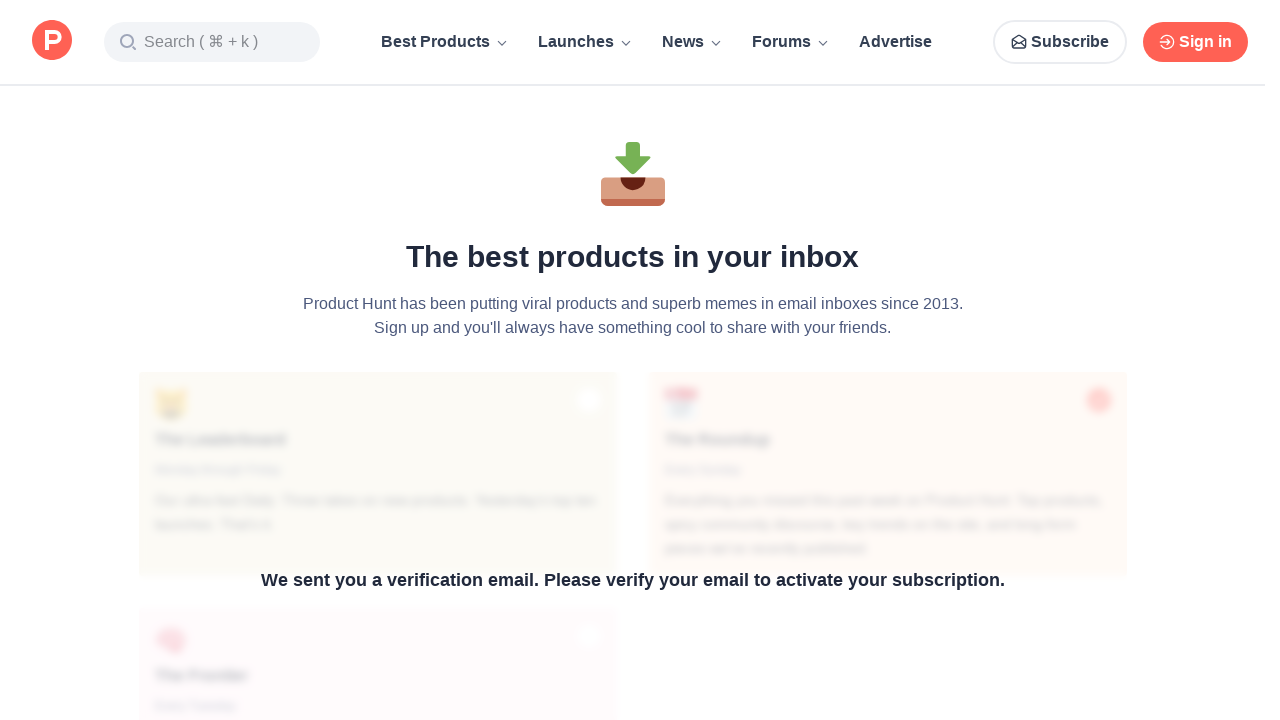